Navigates to Flipkart website and verifies page properties including title, URL, and domain by executing JavaScript to retrieve document metadata.

Starting URL: https://flipkart.com

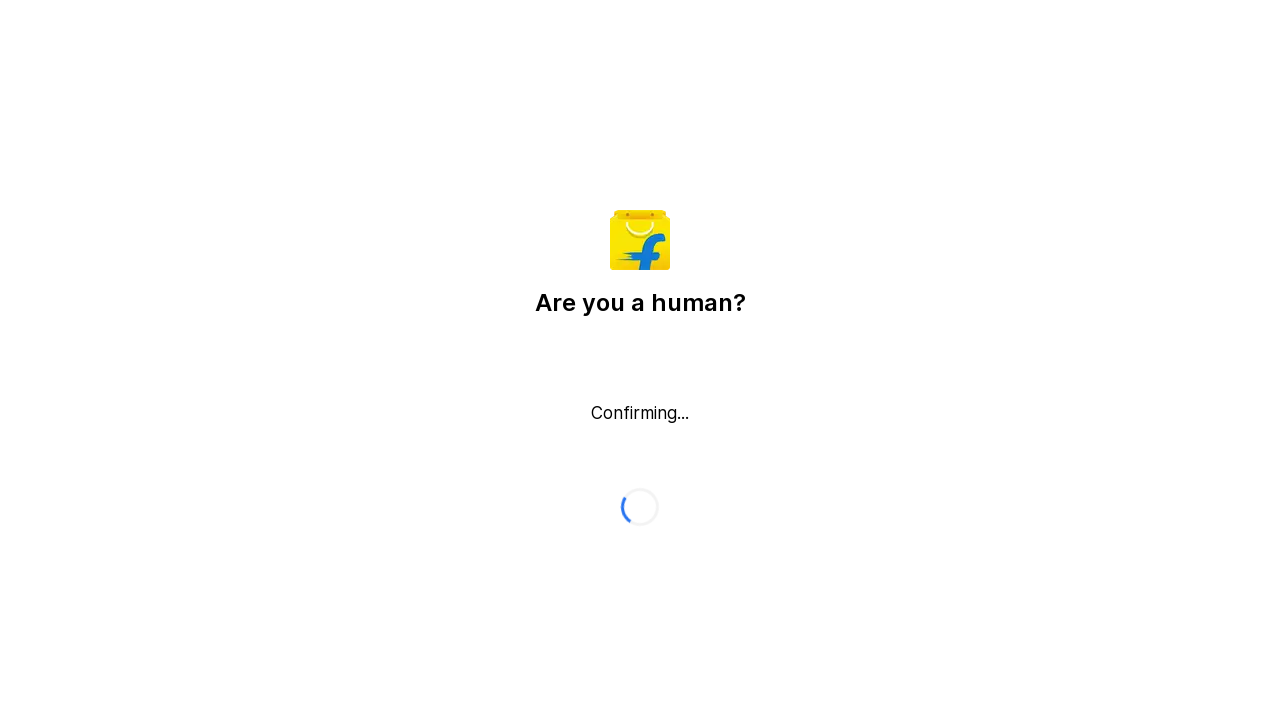

Waited for page to reach domcontentloaded state
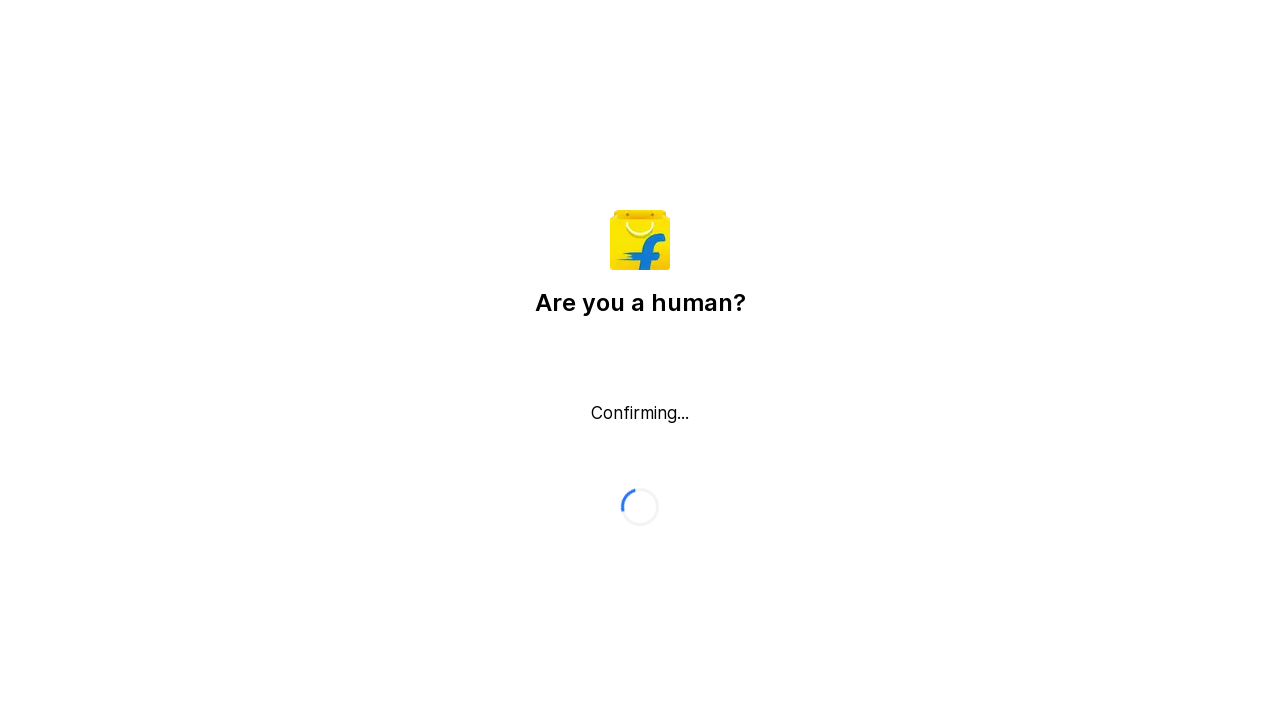

Retrieved page title via JavaScript: 'Flipkart reCAPTCHA'
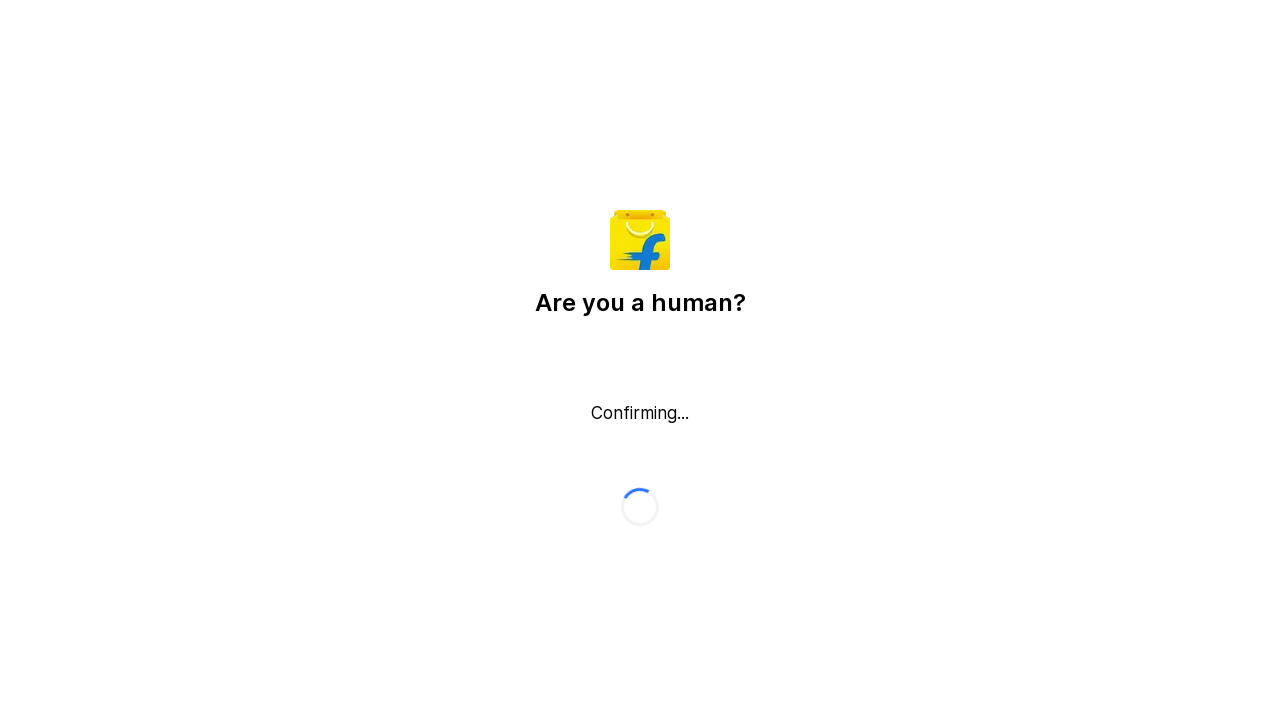

Retrieved current URL via JavaScript: 'https://flipkart.com/'
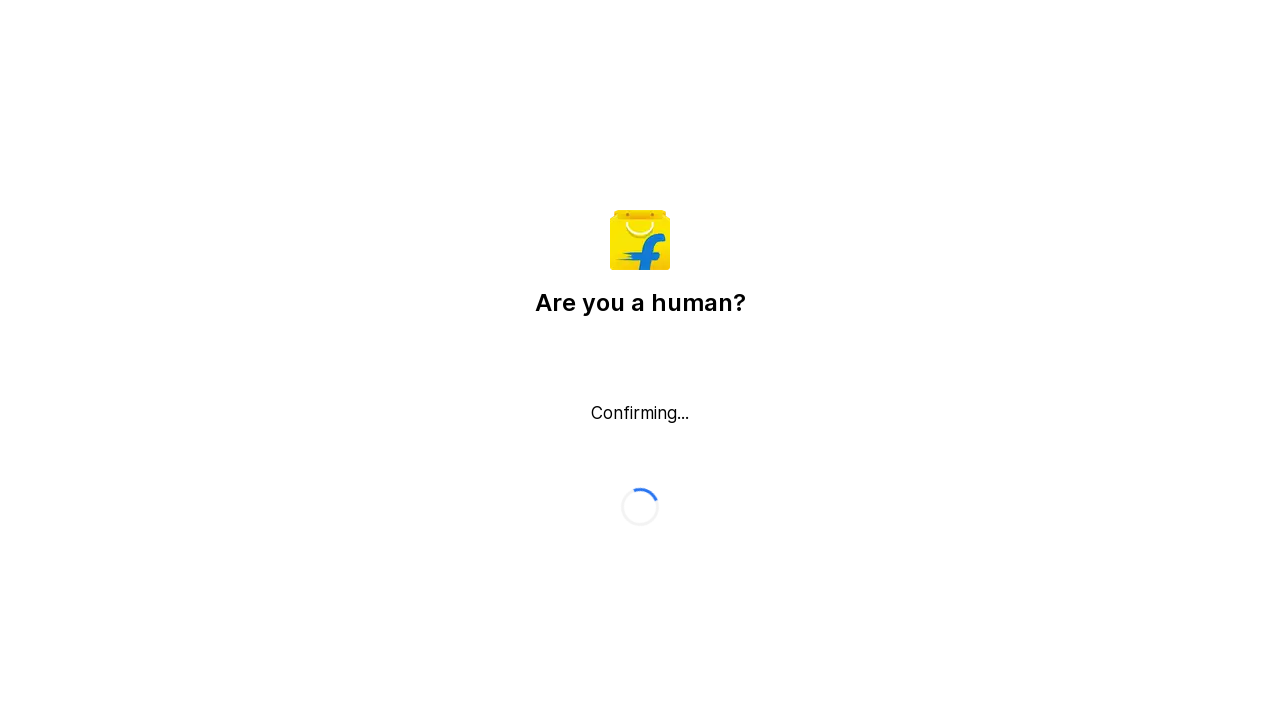

Retrieved domain name via JavaScript: 'flipkart.com'
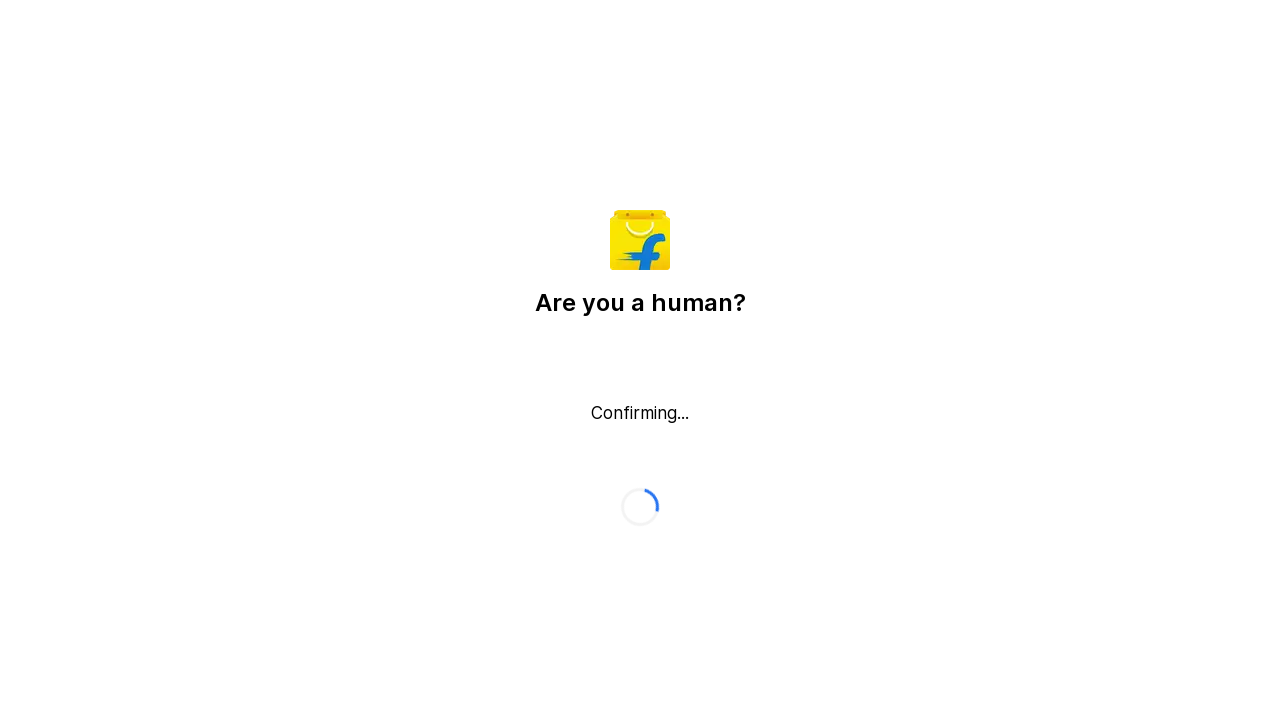

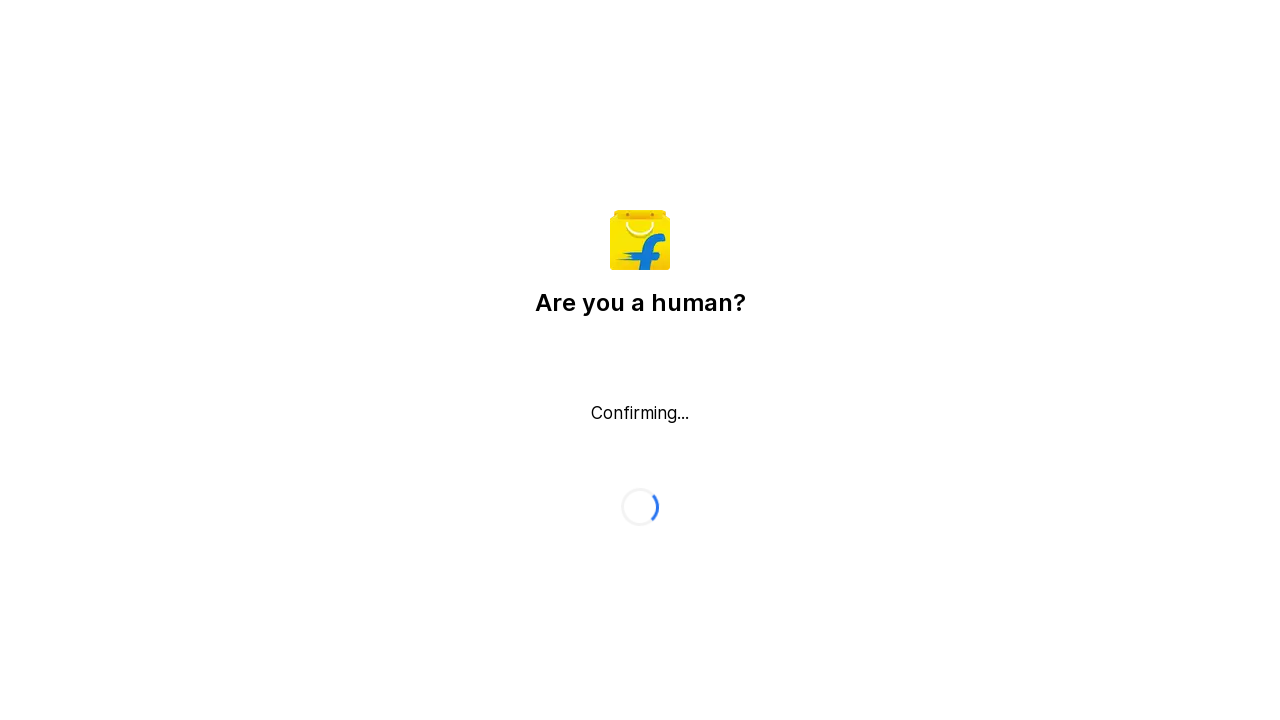